Tests dropdown list functionality on a registration page by locating the Skills dropdown, verifying its default selection, and selecting a specific option from the list.

Starting URL: http://demo.automationtesting.in/Register.html

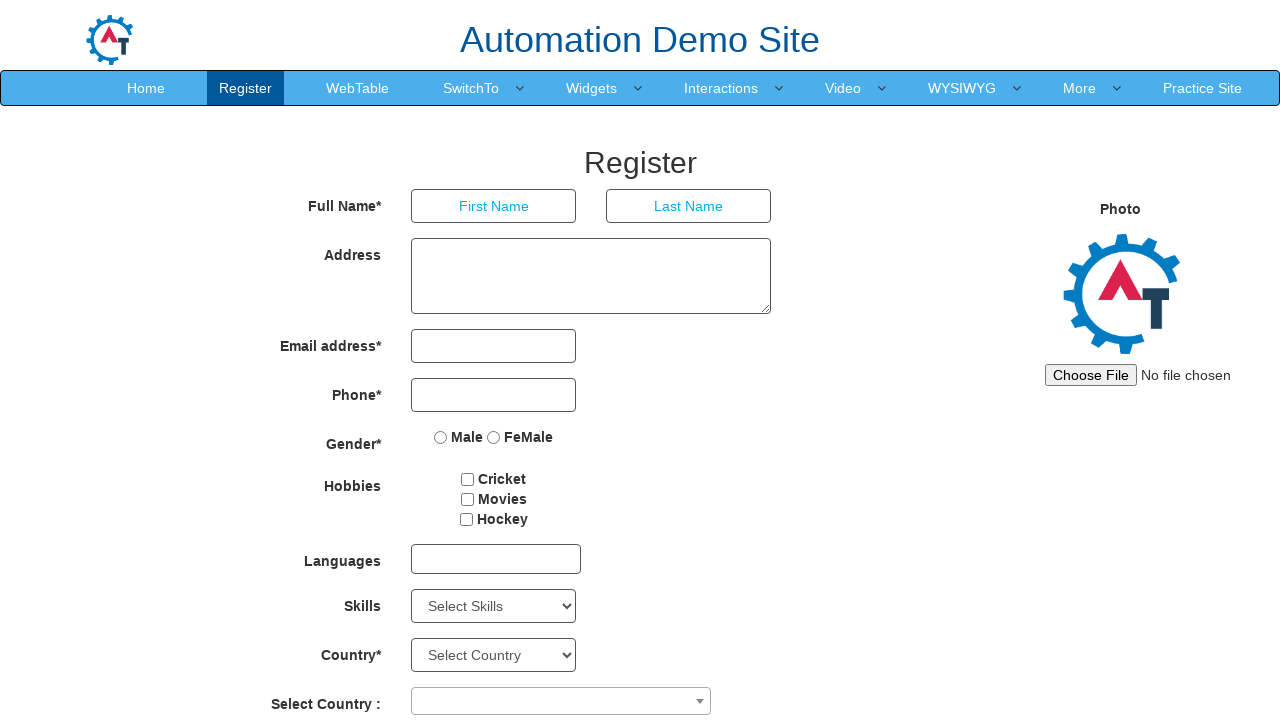

Skills dropdown element is visible on the page
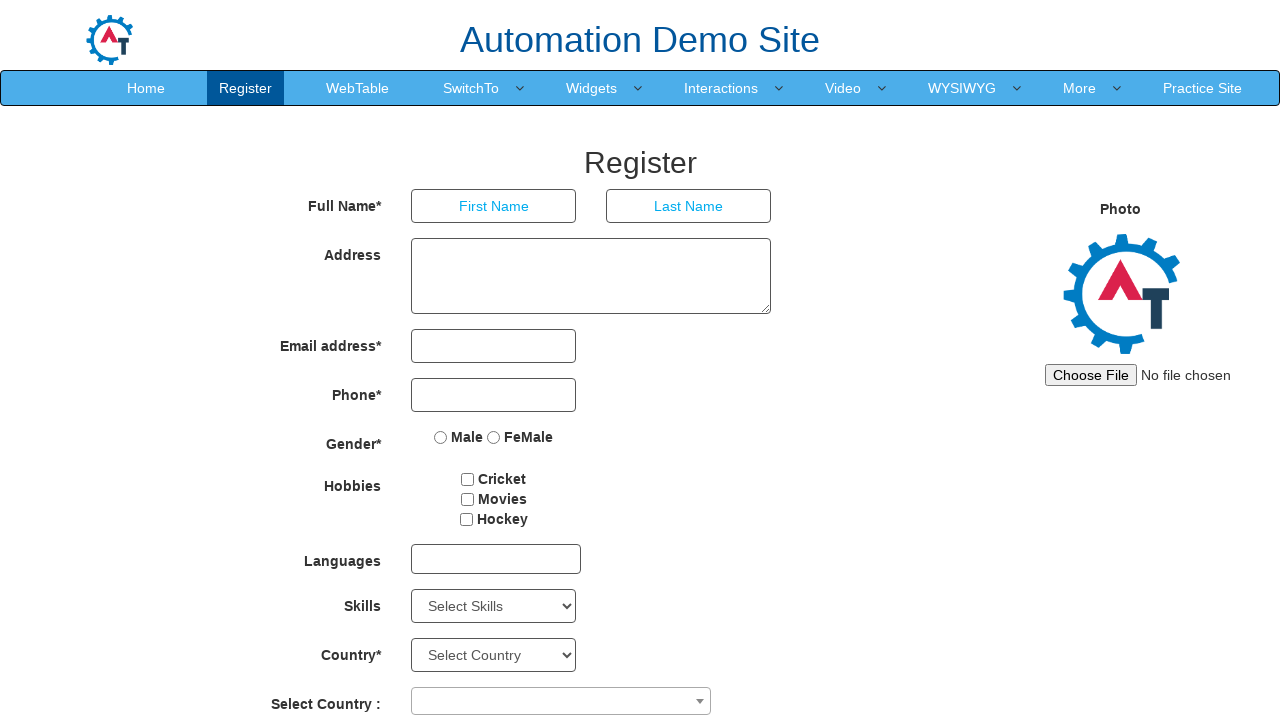

Located Skills dropdown element
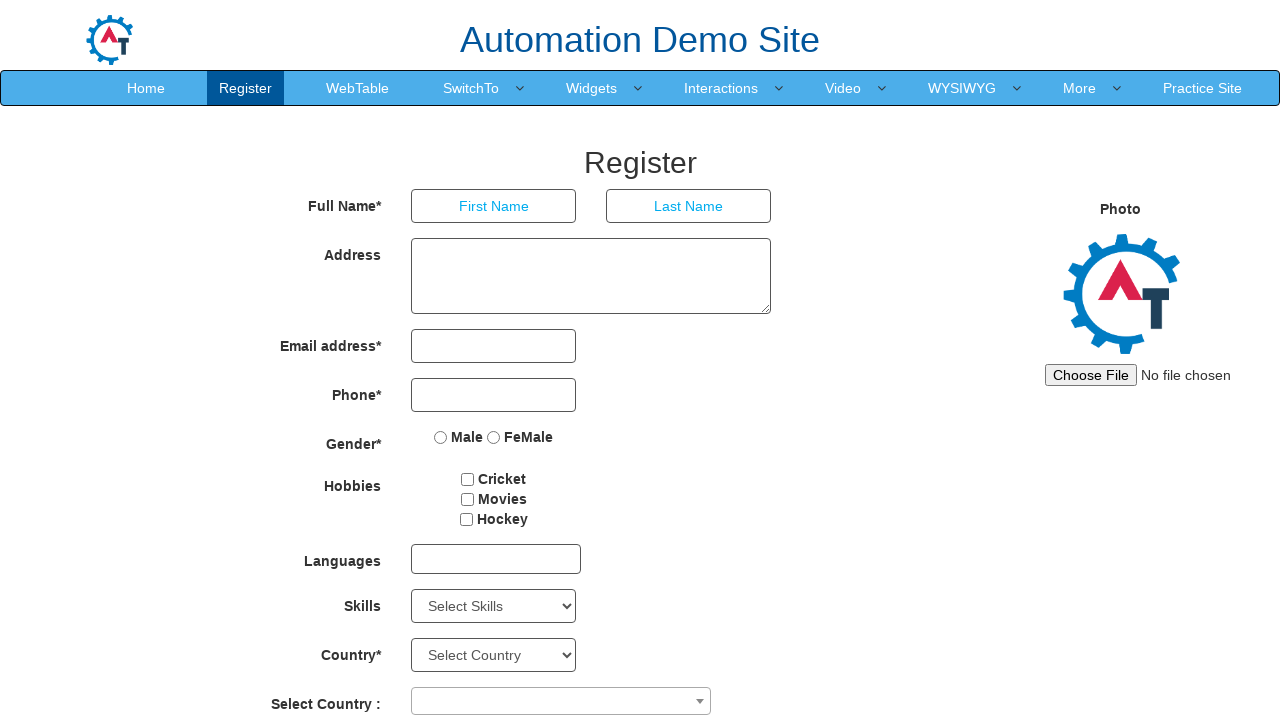

Verified Skills dropdown is in visible state
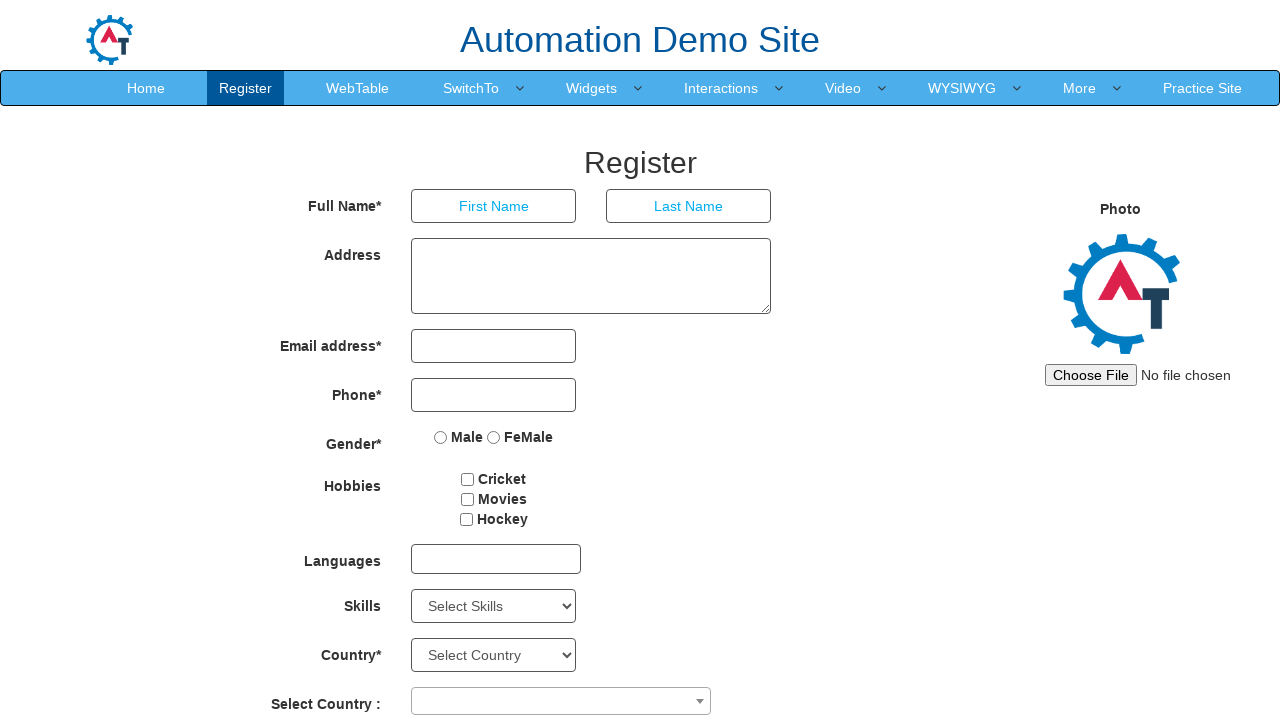

Selected 'Analytics' option from Skills dropdown on #Skills
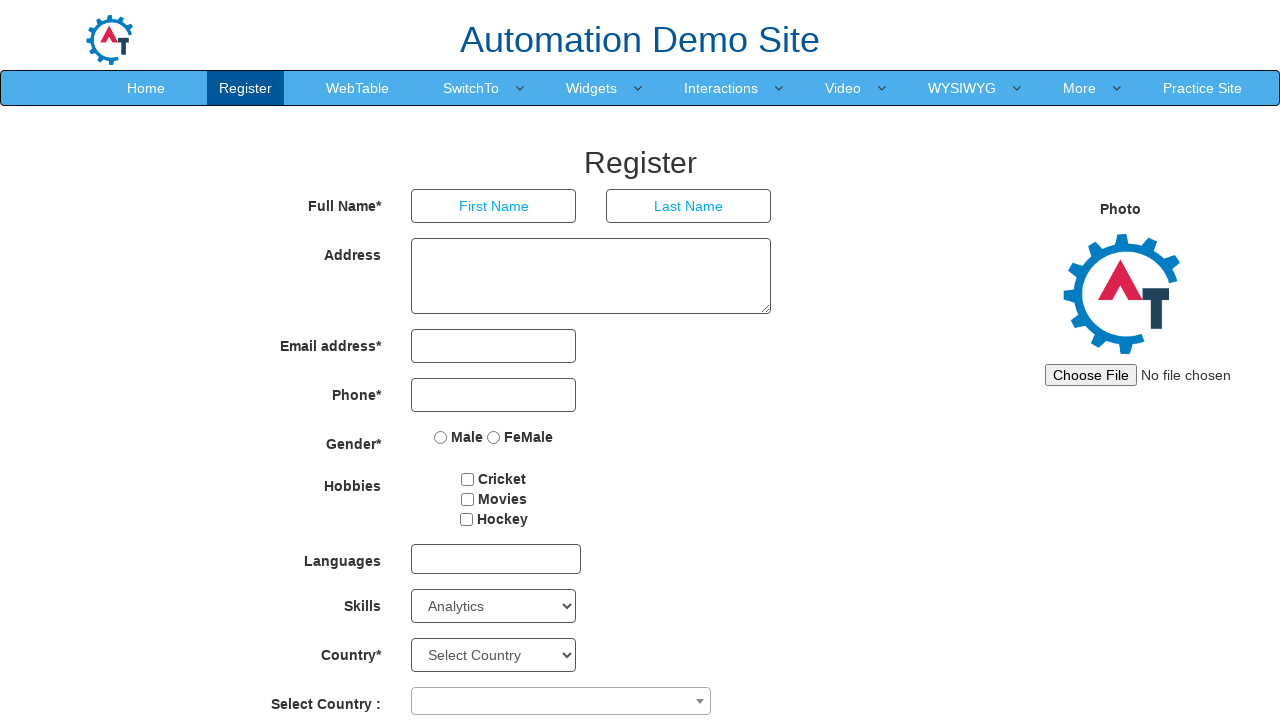

Verified that Skills dropdown has a non-empty selected value
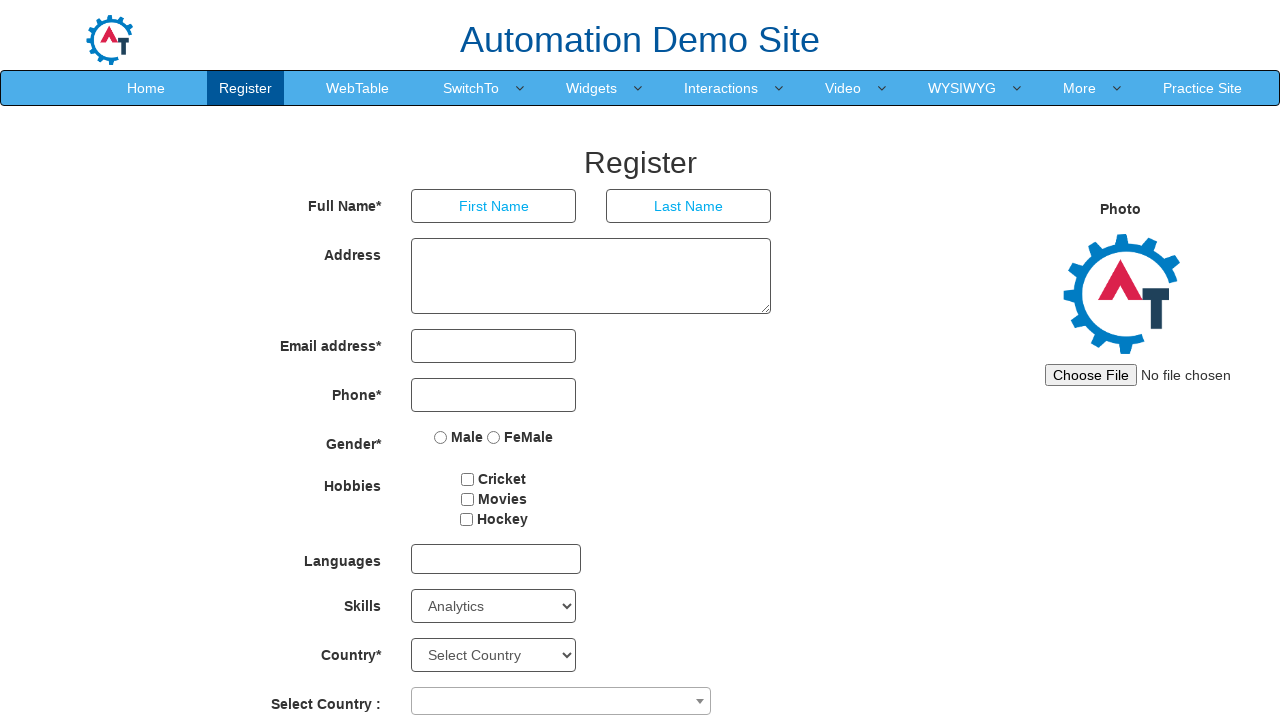

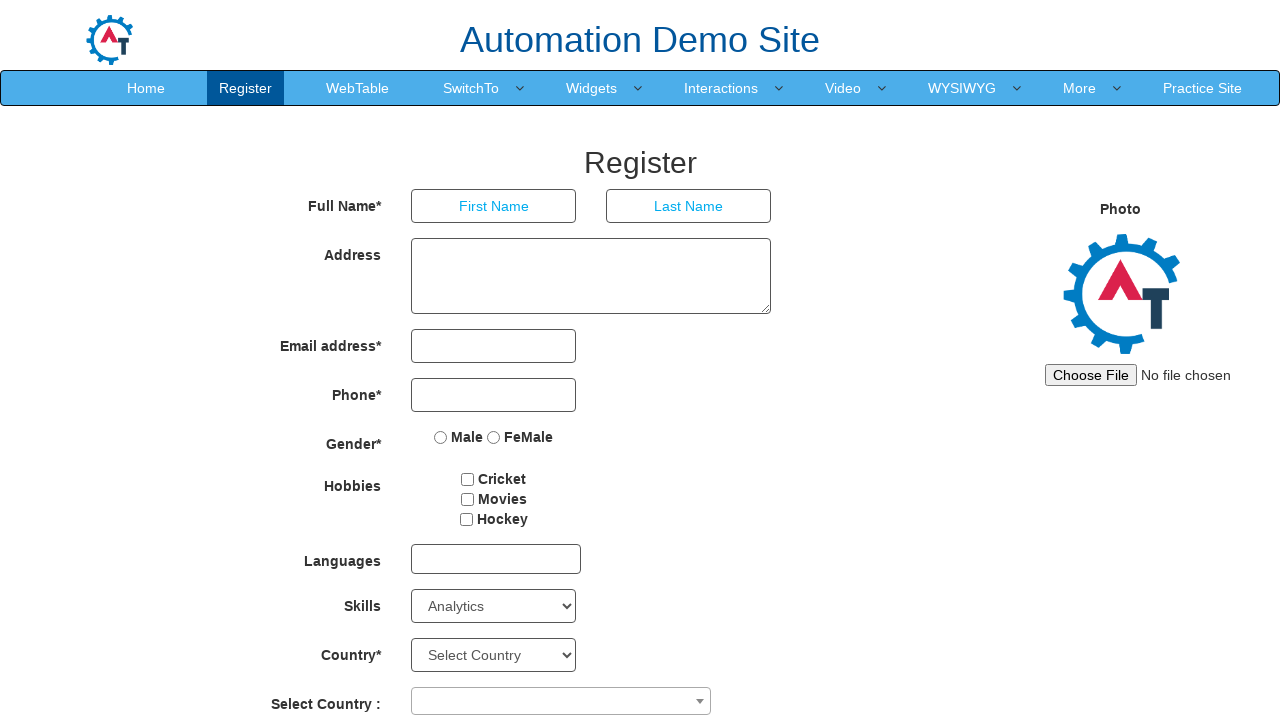